Tests navigation to Top Lists page and verifies that Shakespeare language is displayed in the top 20 list

Starting URL: http://www.99-bottles-of-beer.net/

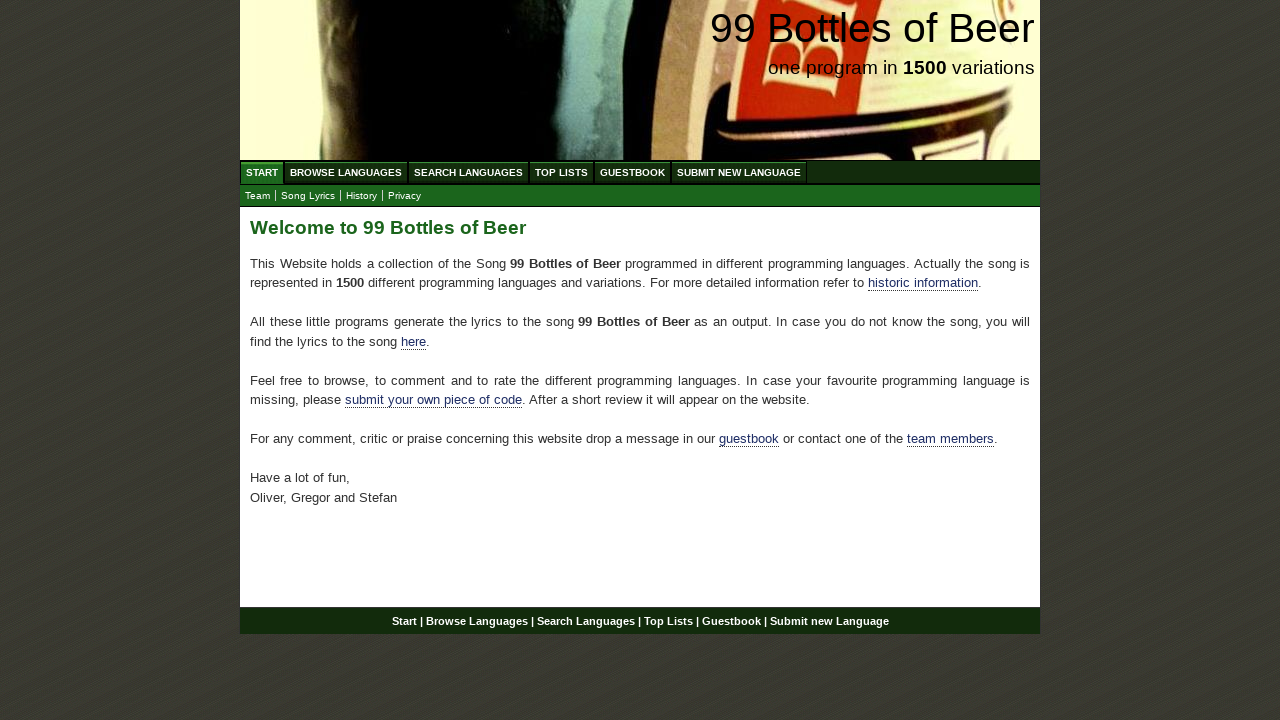

Clicked on Top Lists menu item at (562, 172) on a[href='/toplist.html']
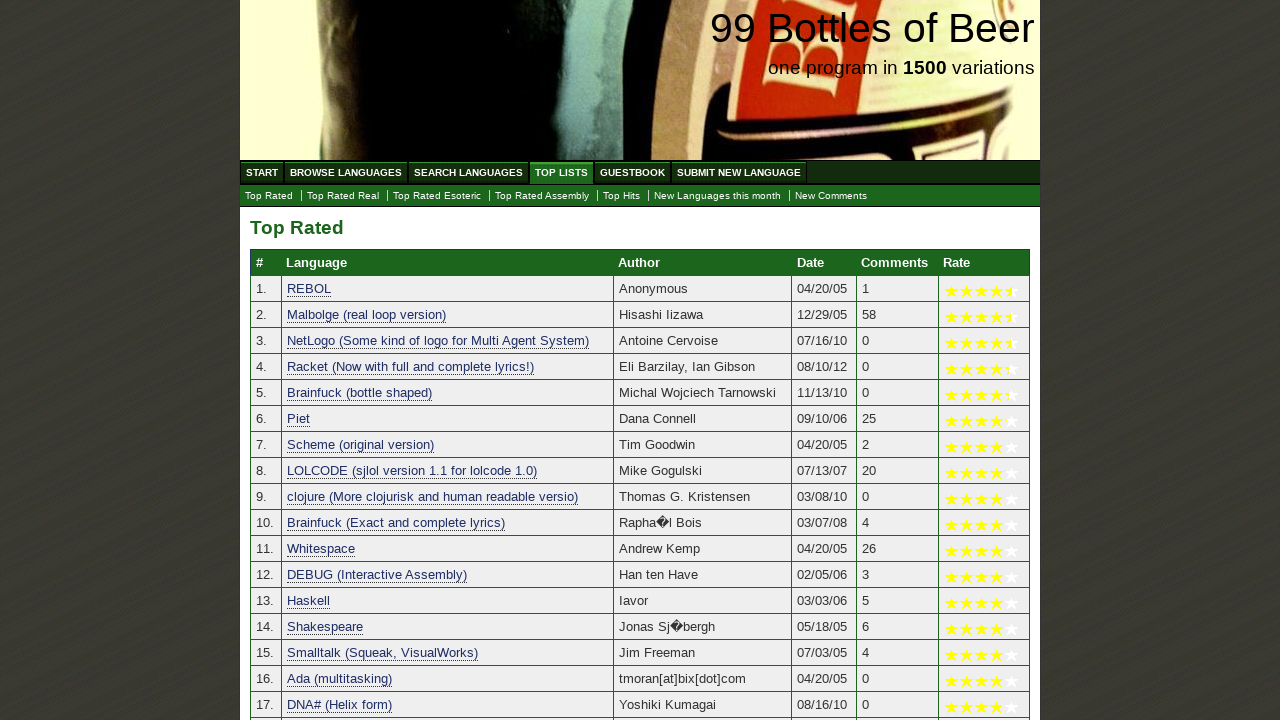

Top 20 list table loaded and language links are visible
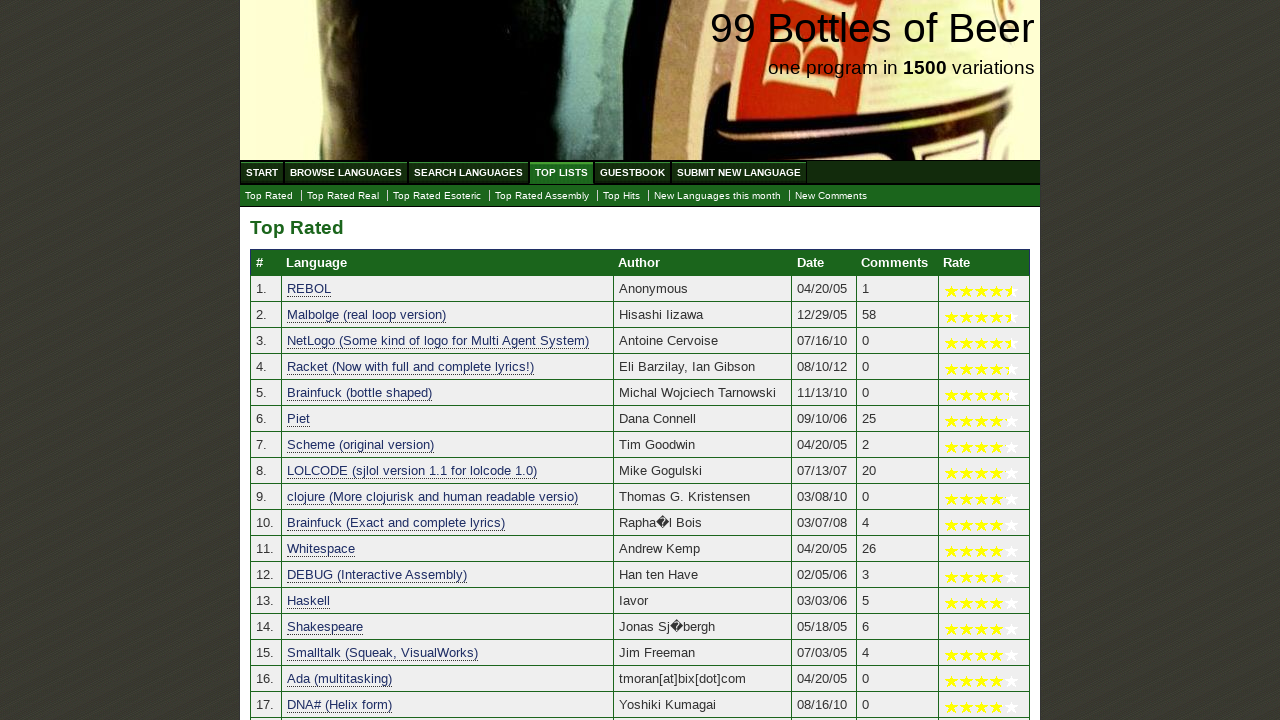

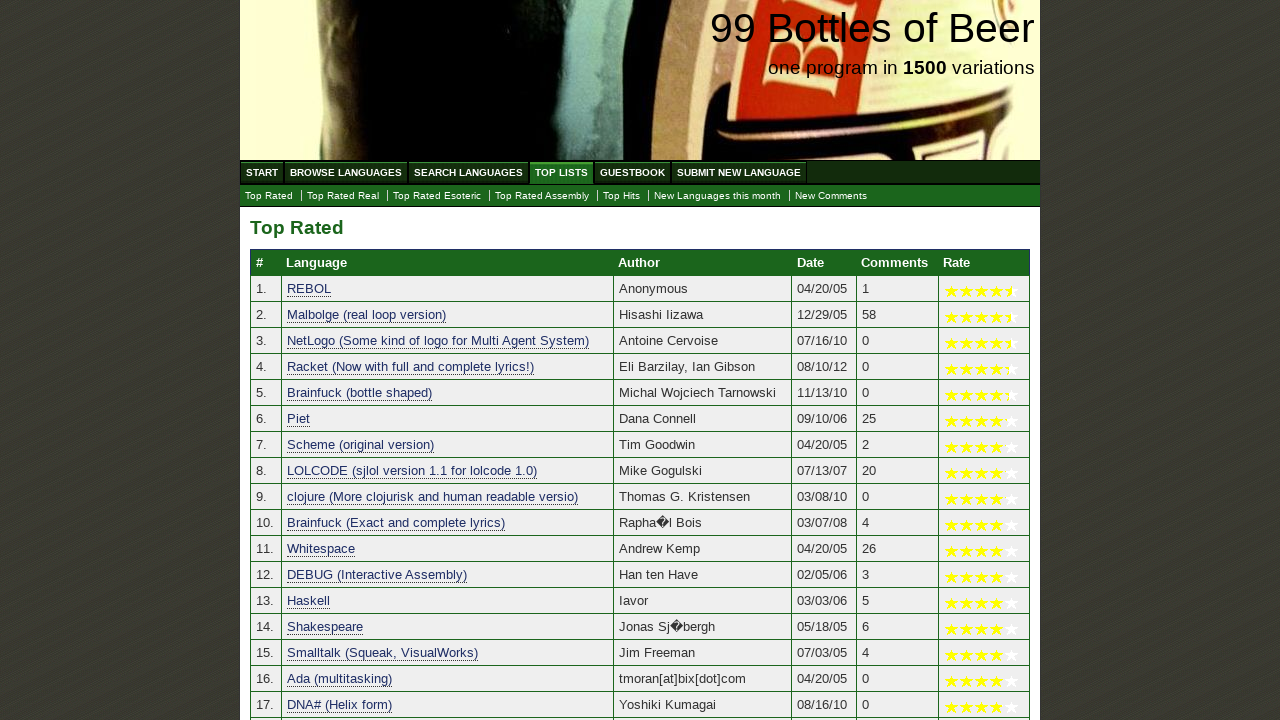